Tests different mouse actions on a buttons demo page including regular click, right click, and double click on various buttons

Starting URL: https://demoqa.com/buttons

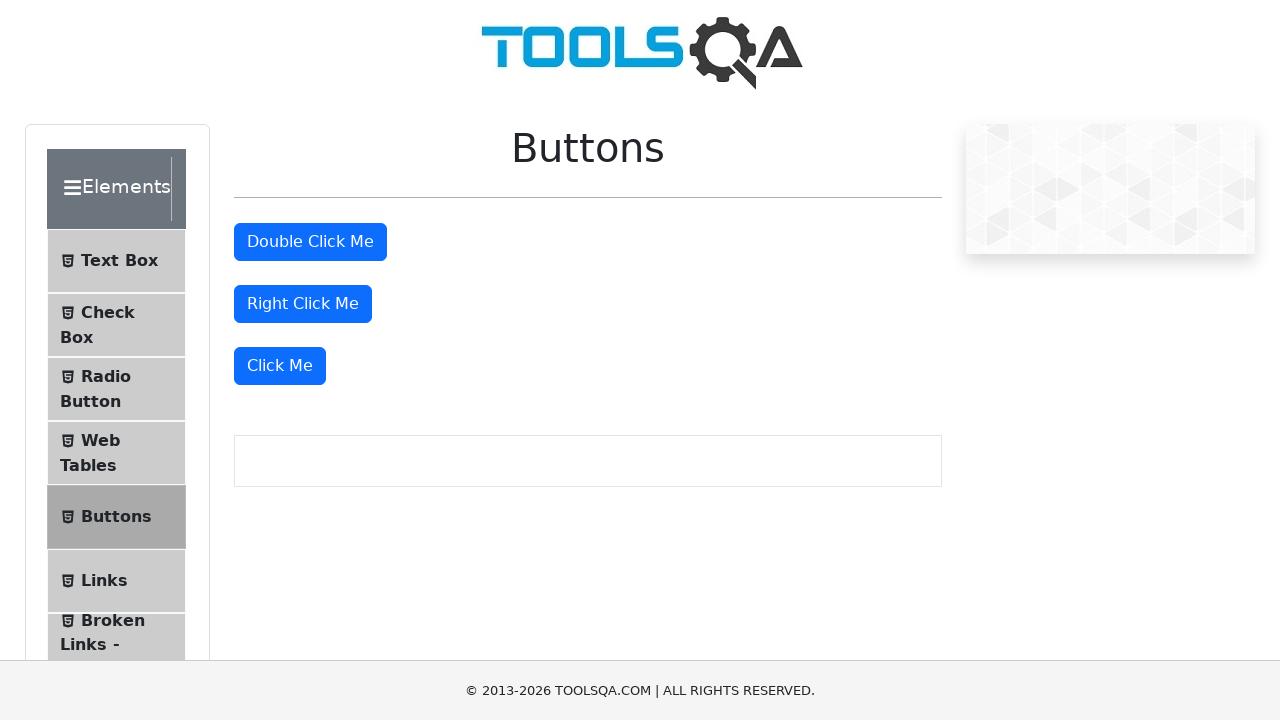

Clicked the 'Click Me' button at (280, 366) on xpath=//button[text()='Click Me']
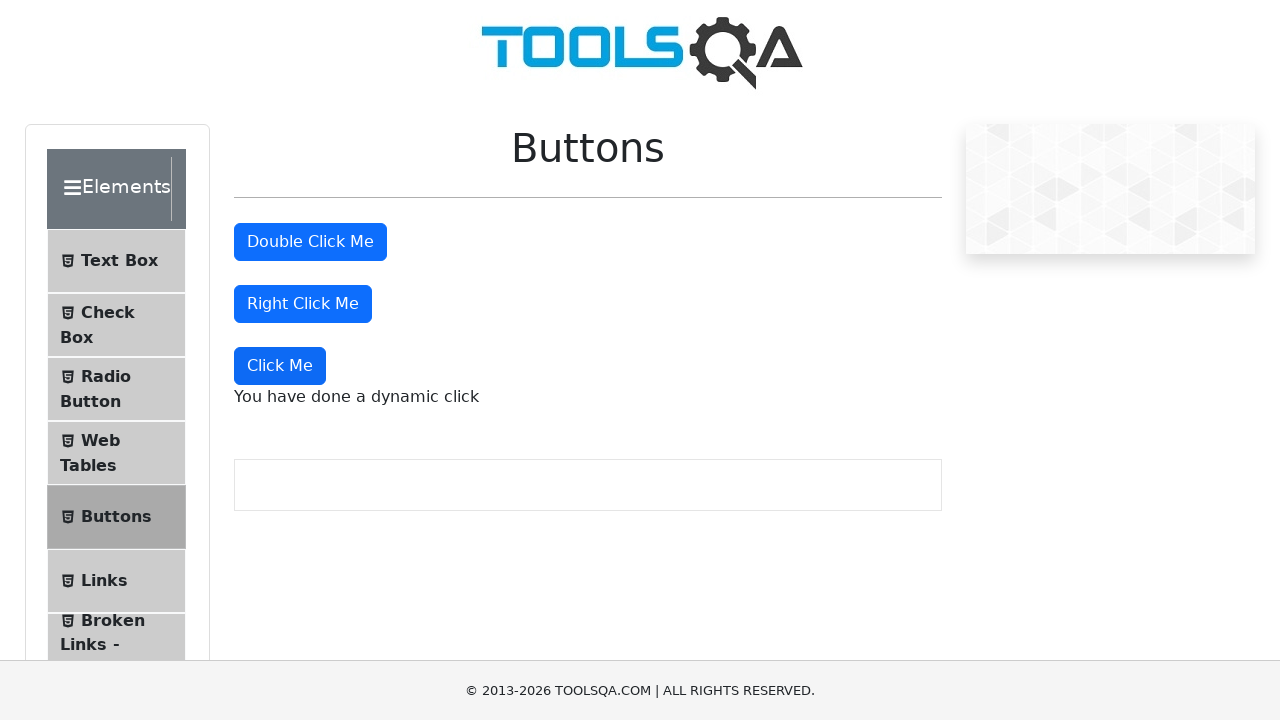

Right clicked the 'Right Click Me' button at (303, 304) on //button[text()='Right Click Me']
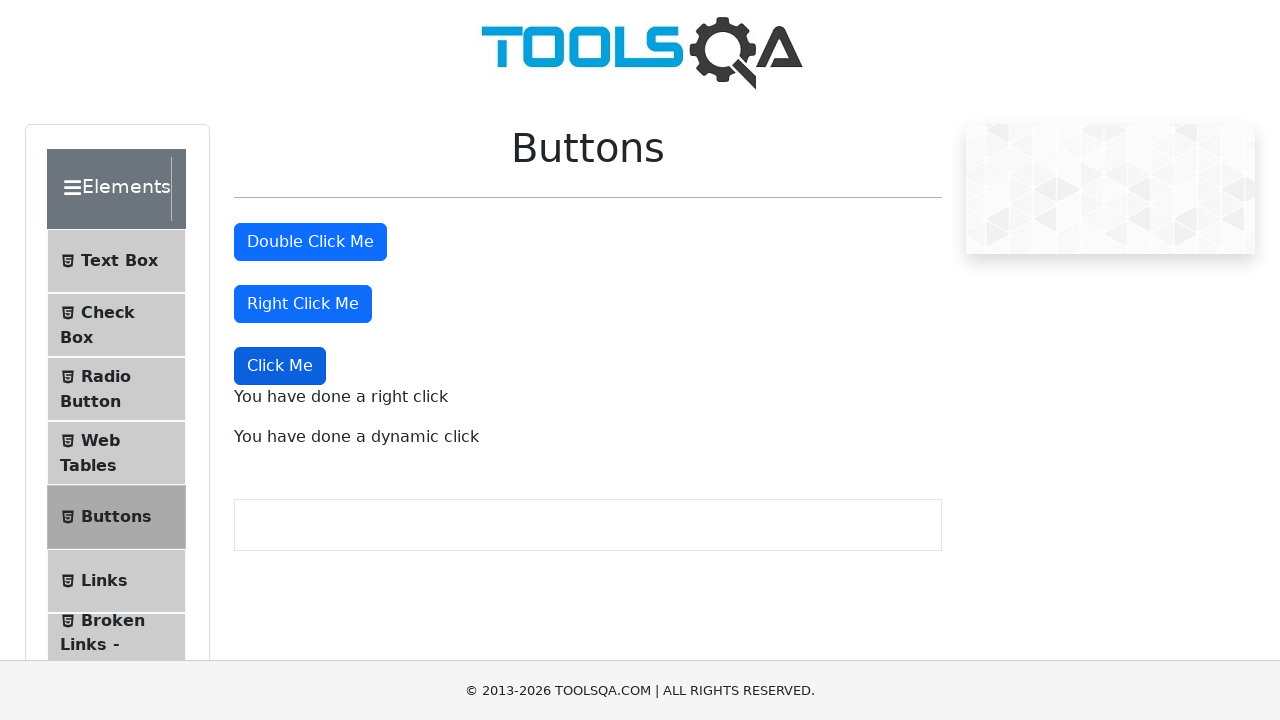

Double clicked the 'Double Click Me' button at (310, 242) on xpath=//button[text()='Double Click Me']
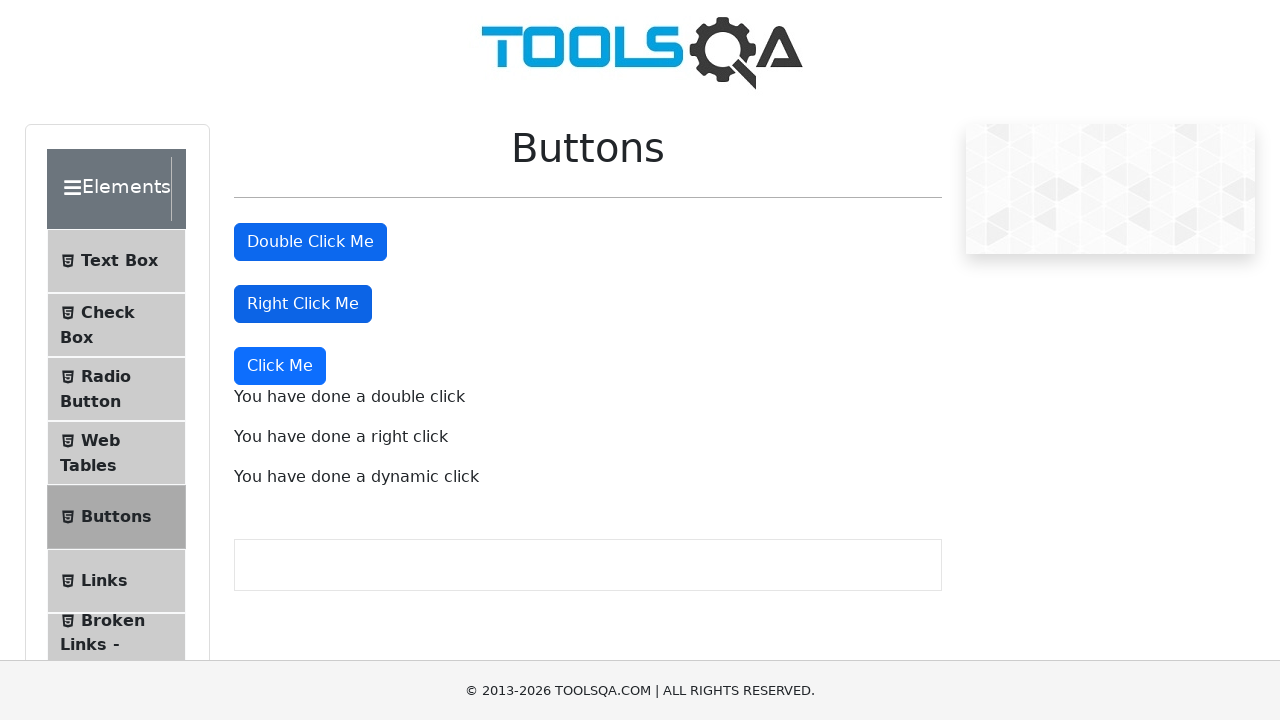

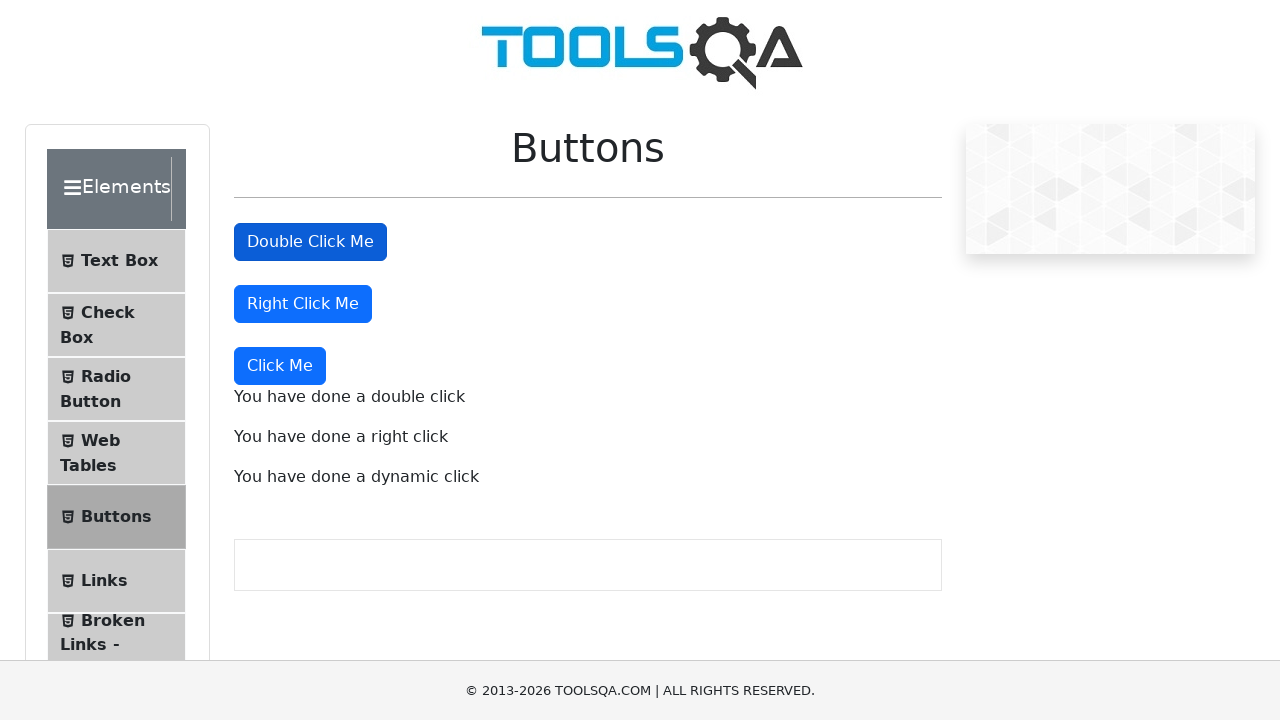